Navigates to RedBus website and manages browser cookies

Starting URL: https://www.redbus.in/

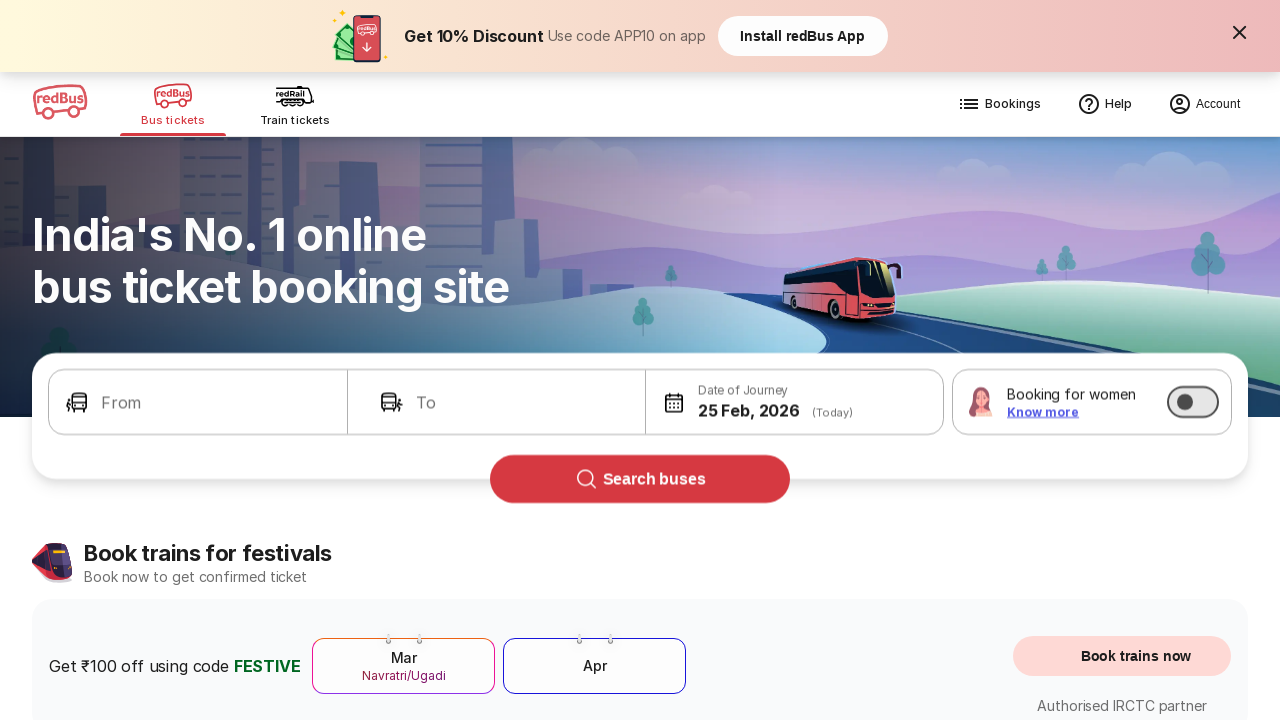

Cleared all browser cookies
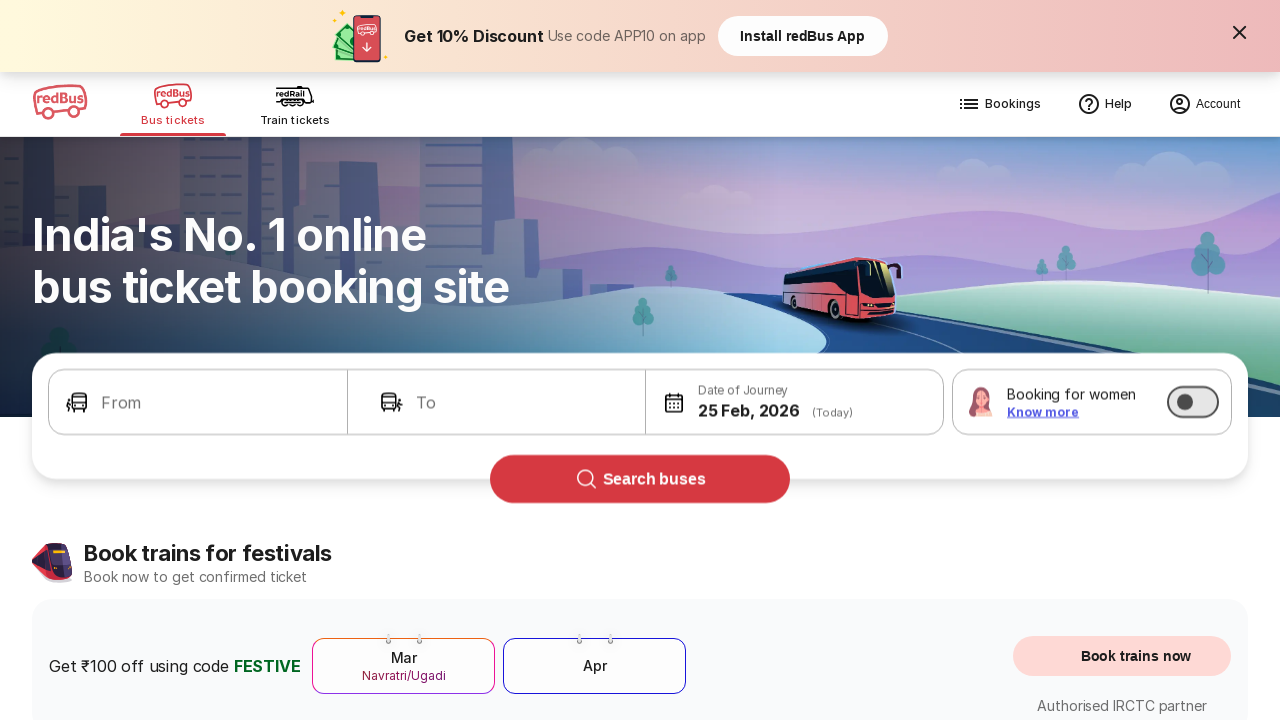

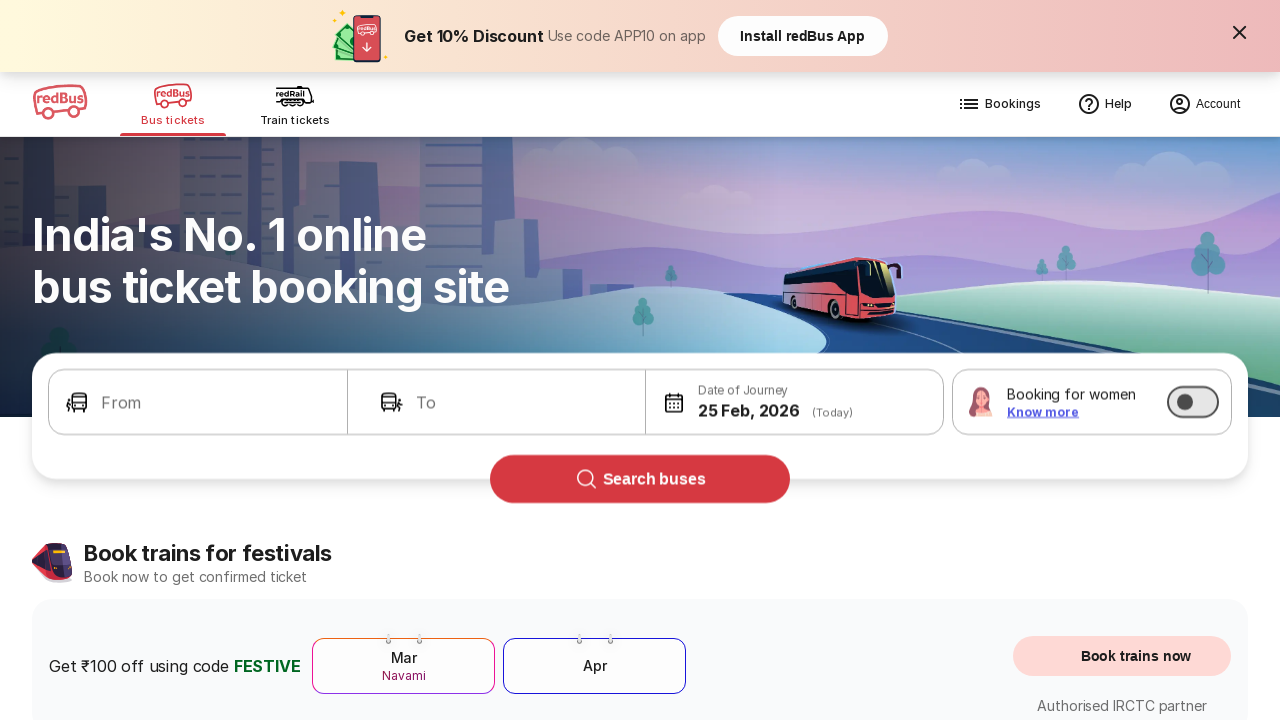